Tests sorting the Due column using semantic class-based selectors on table2 for better maintainability

Starting URL: http://the-internet.herokuapp.com/tables

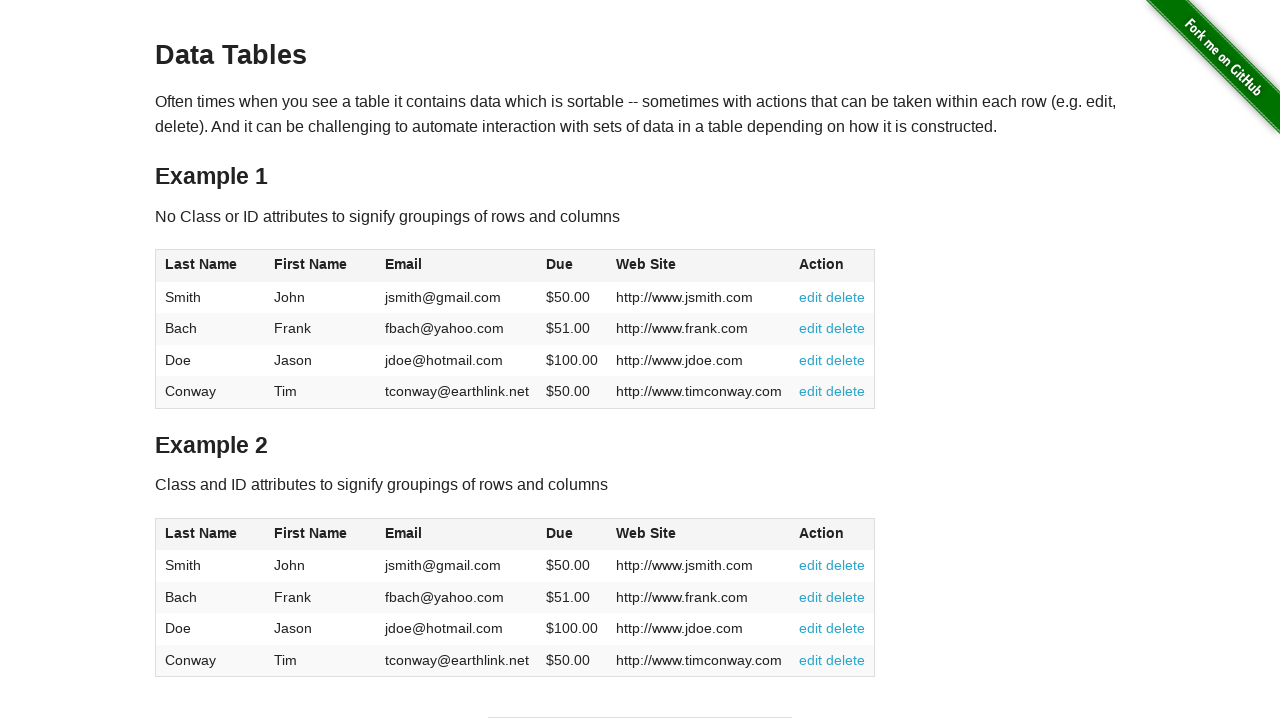

Clicked Due column header in table2 to sort at (560, 533) on #table2 thead .dues
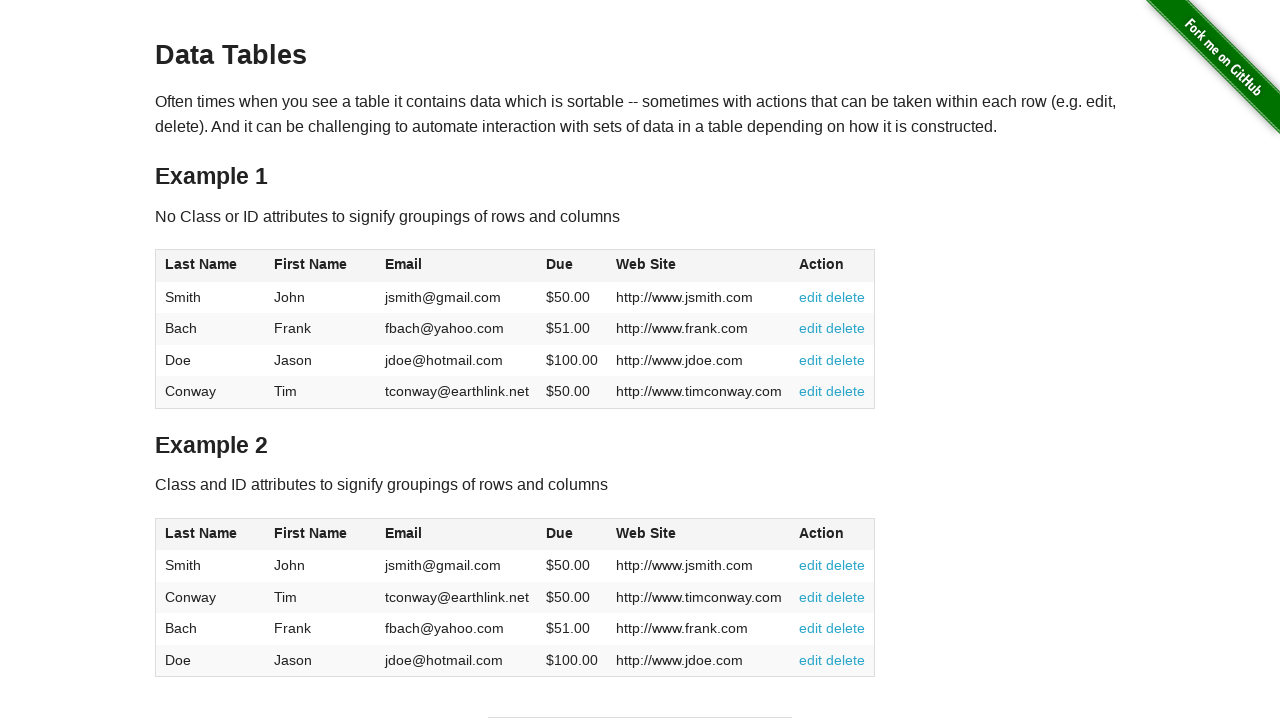

Table2 Due column data loaded and sorted in ascending order
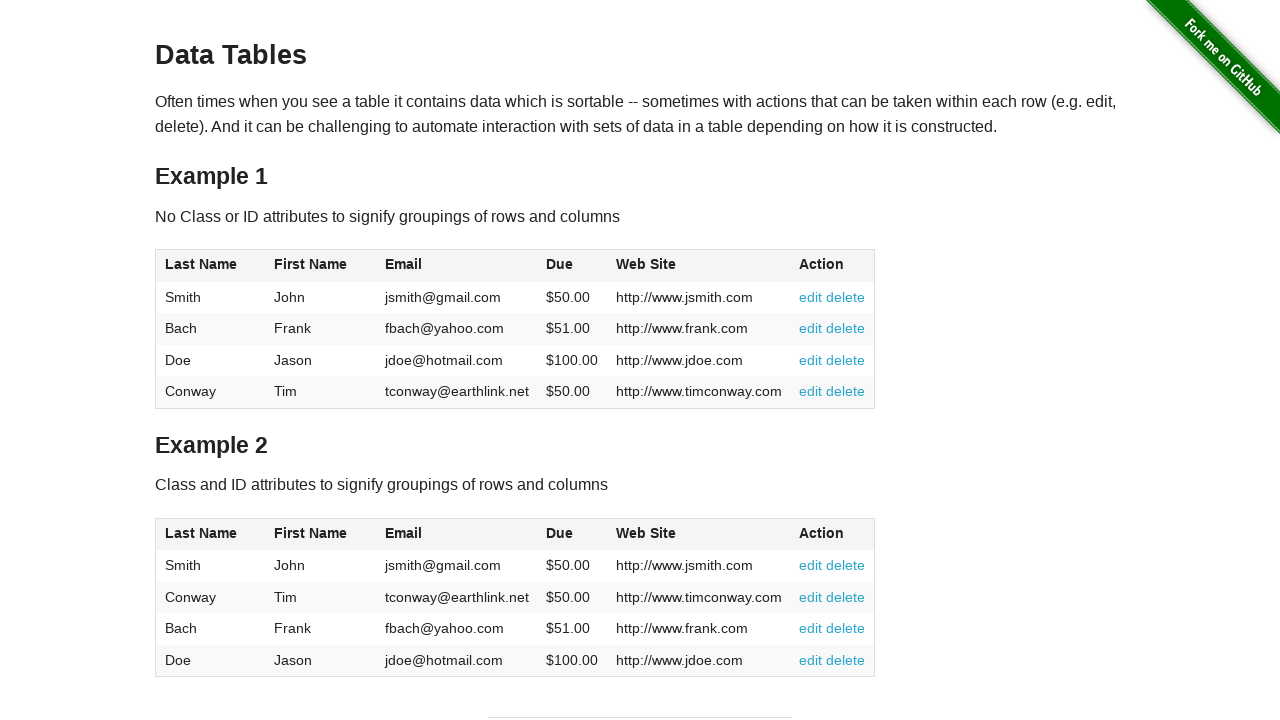

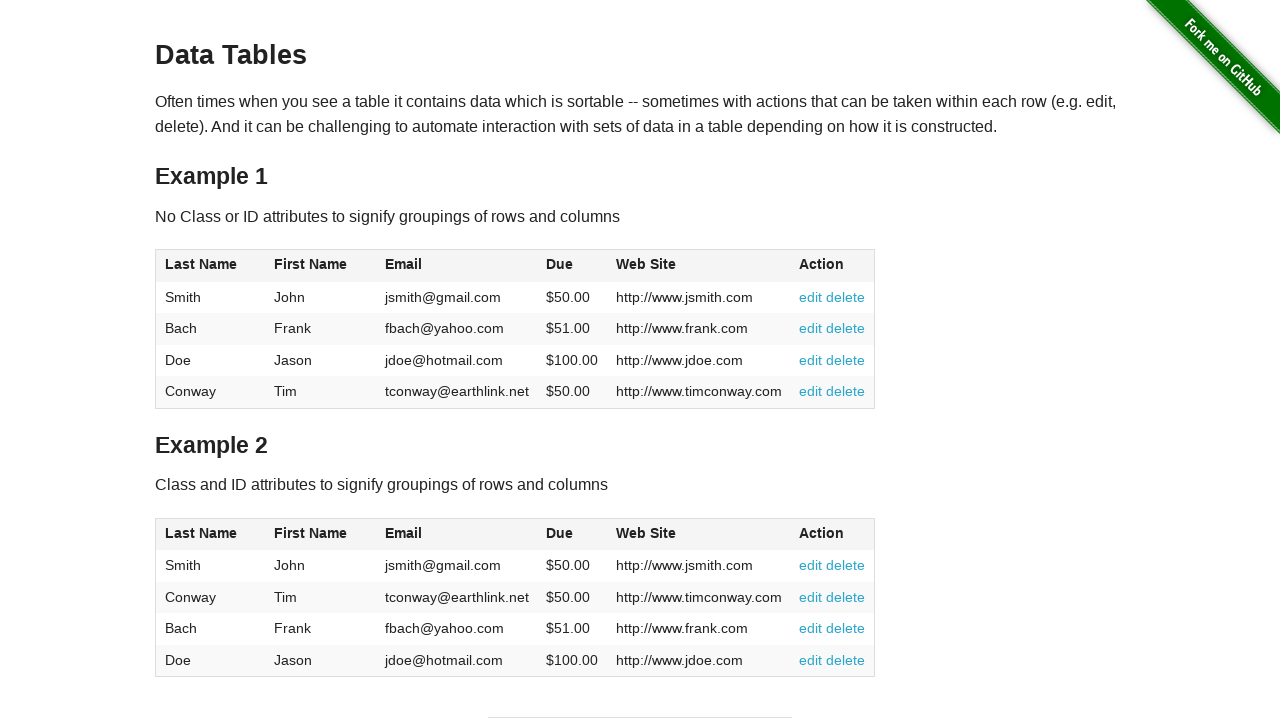